Tests the Salesforce free trial signup form by filling in first name, last name, and selecting a job title from a dropdown using contains-based XPath selectors

Starting URL: https://www.salesforce.com/in/form/signup/freetrial-salesforce-starter/?d=jumbo1-btn-ft

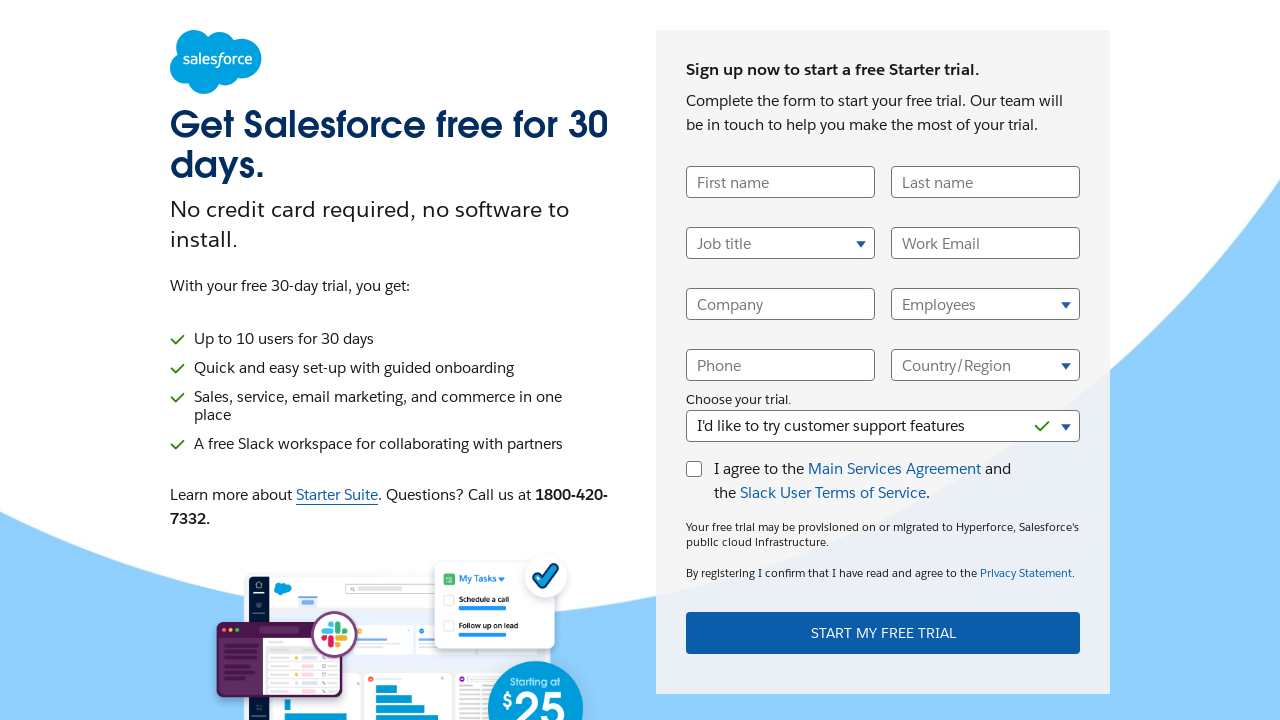

Filled first name field with 'sujit' using contains-based XPath selector on //input[contains(@id,'UserFirstName')]
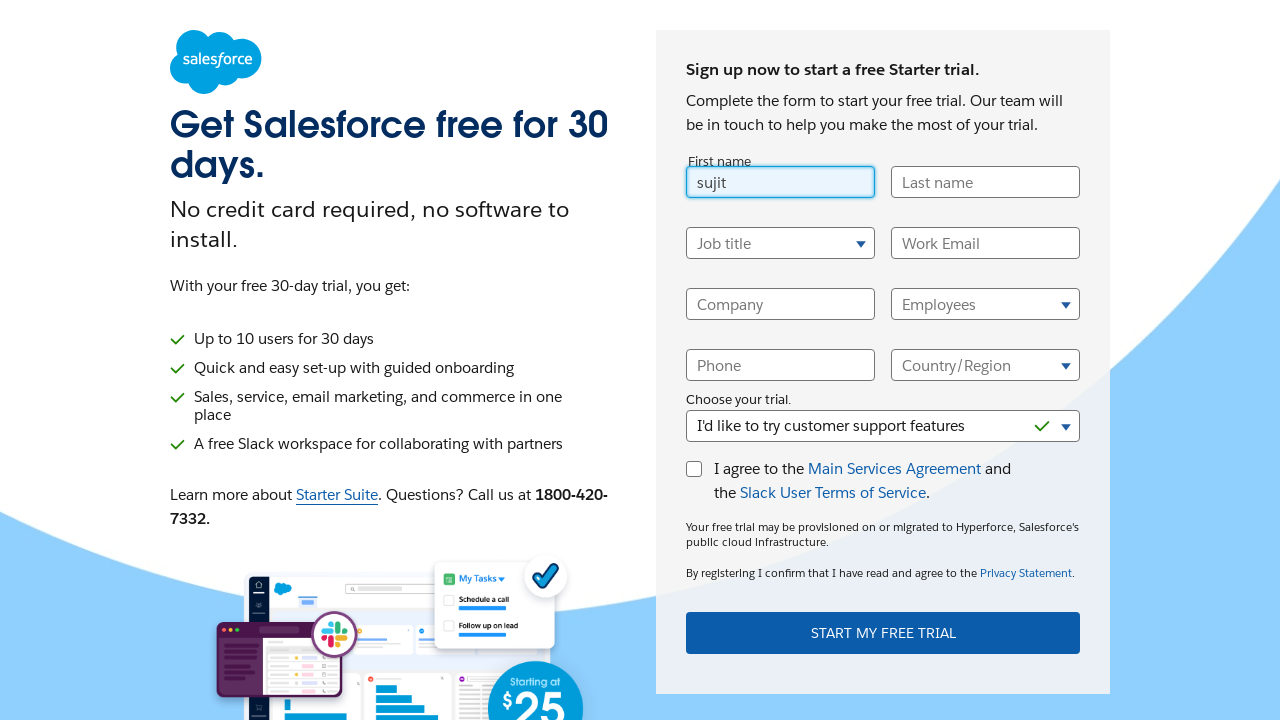

Filled last name field with 'Manmode' using contains-based XPath selector on //input[contains(@id,'UserLastName')]
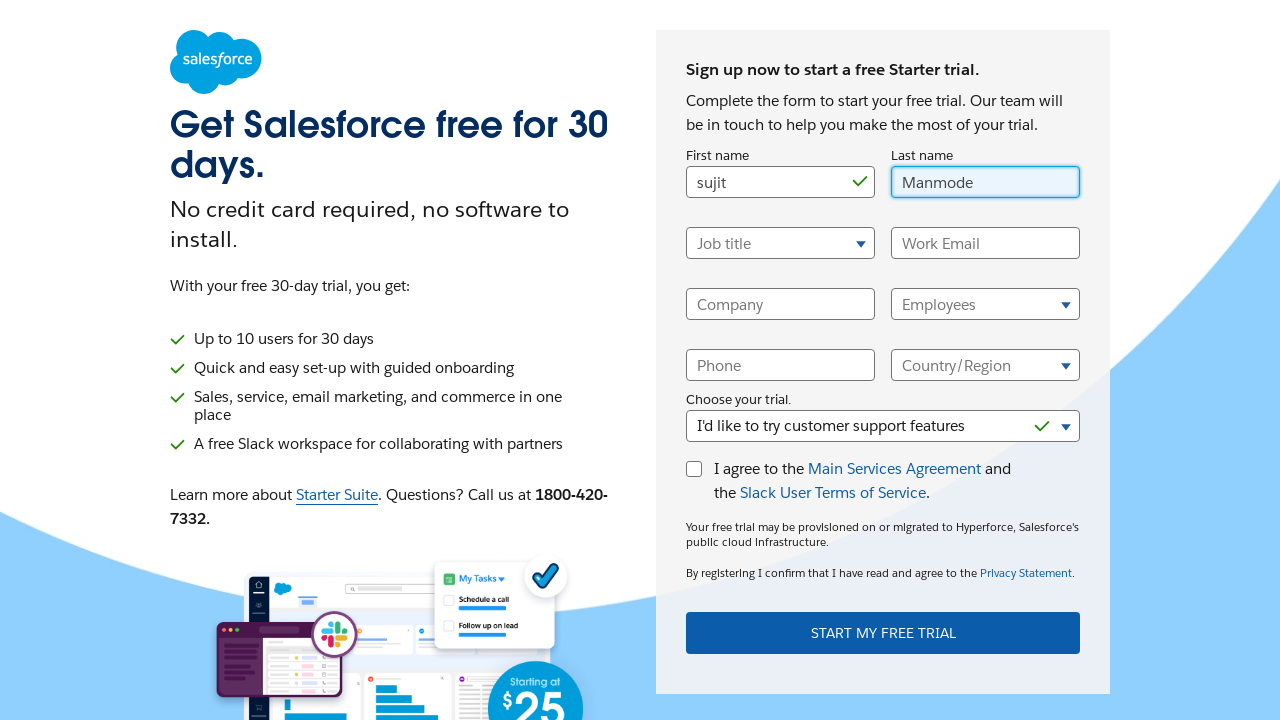

Selected 'Developer / Software Engineer' from job title dropdown using contains-based XPath selector on //select[contains(@id,'UserTitle')]
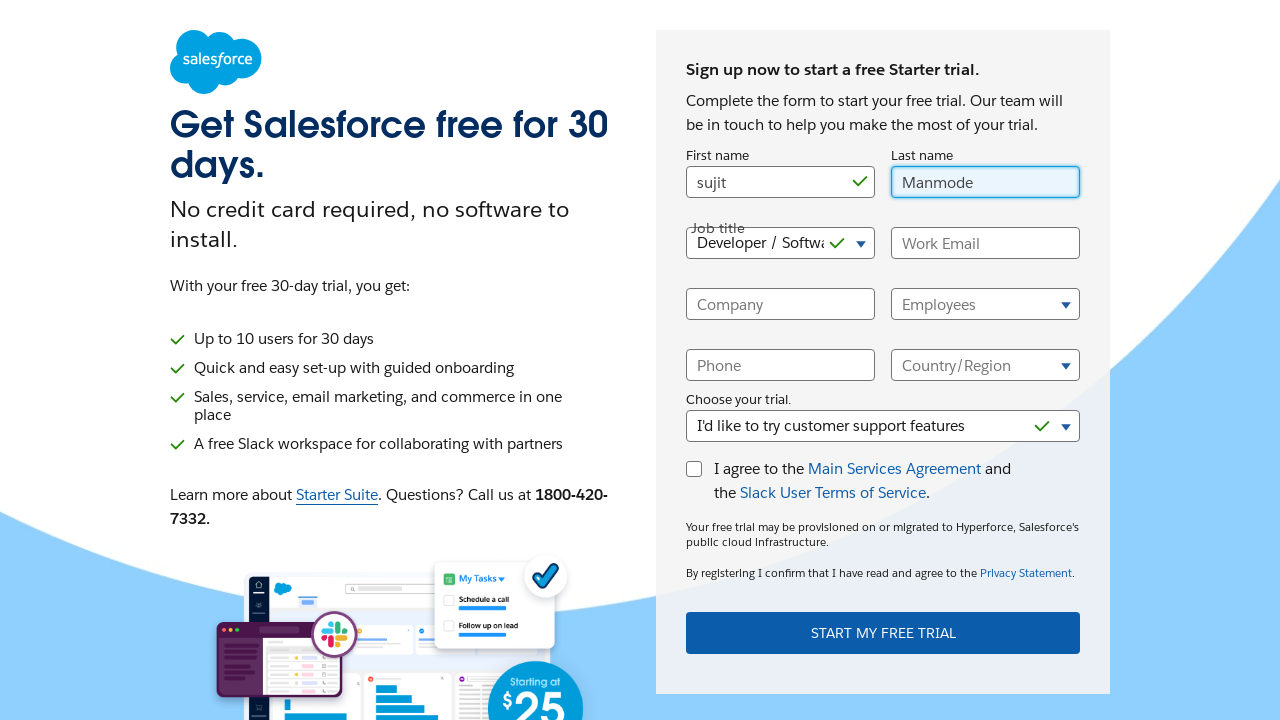

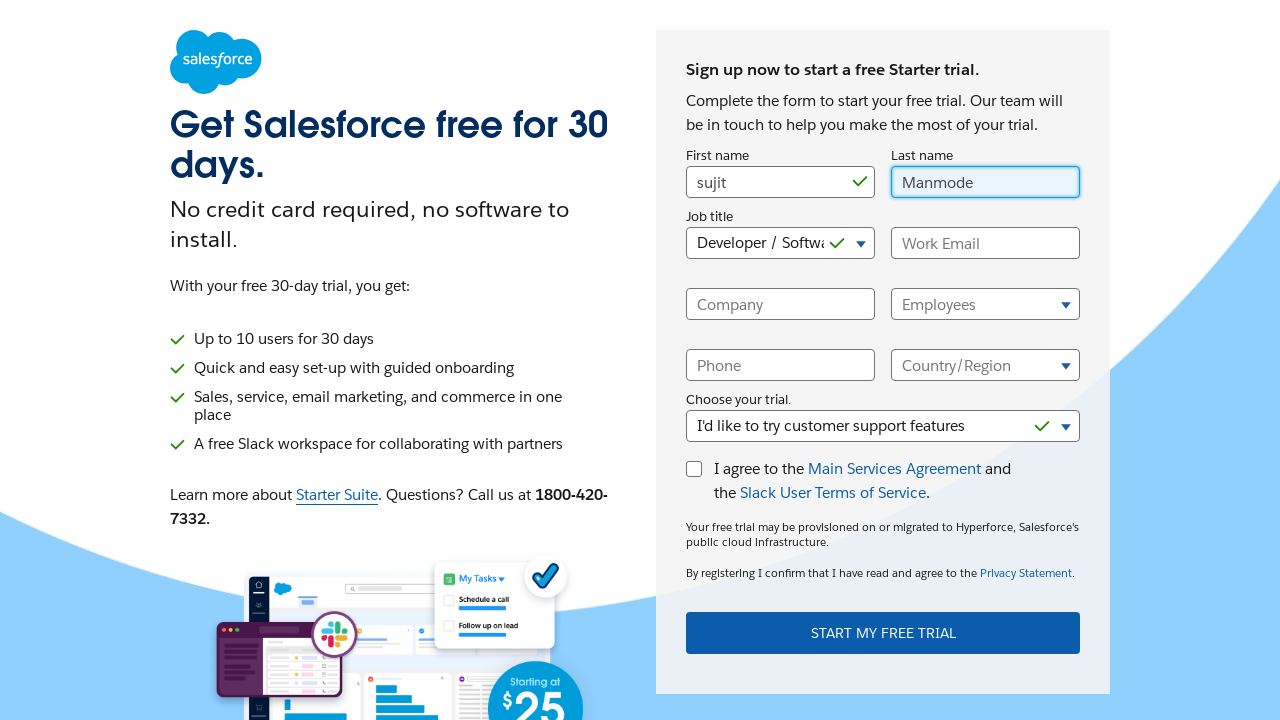